Tests passenger selection dropdown by clicking to open it, incrementing adult count multiple times, and closing the dropdown

Starting URL: https://rahulshettyacademy.com/dropdownsPractise/

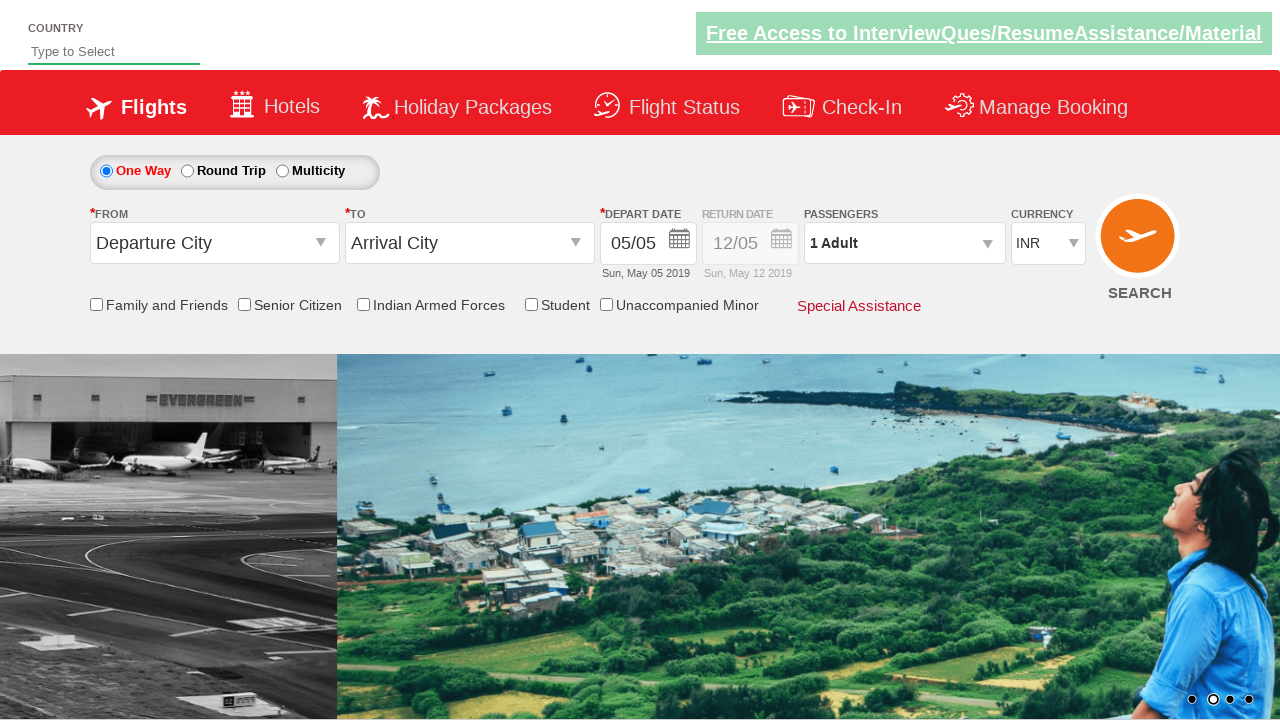

Navigated to dropdown practice page
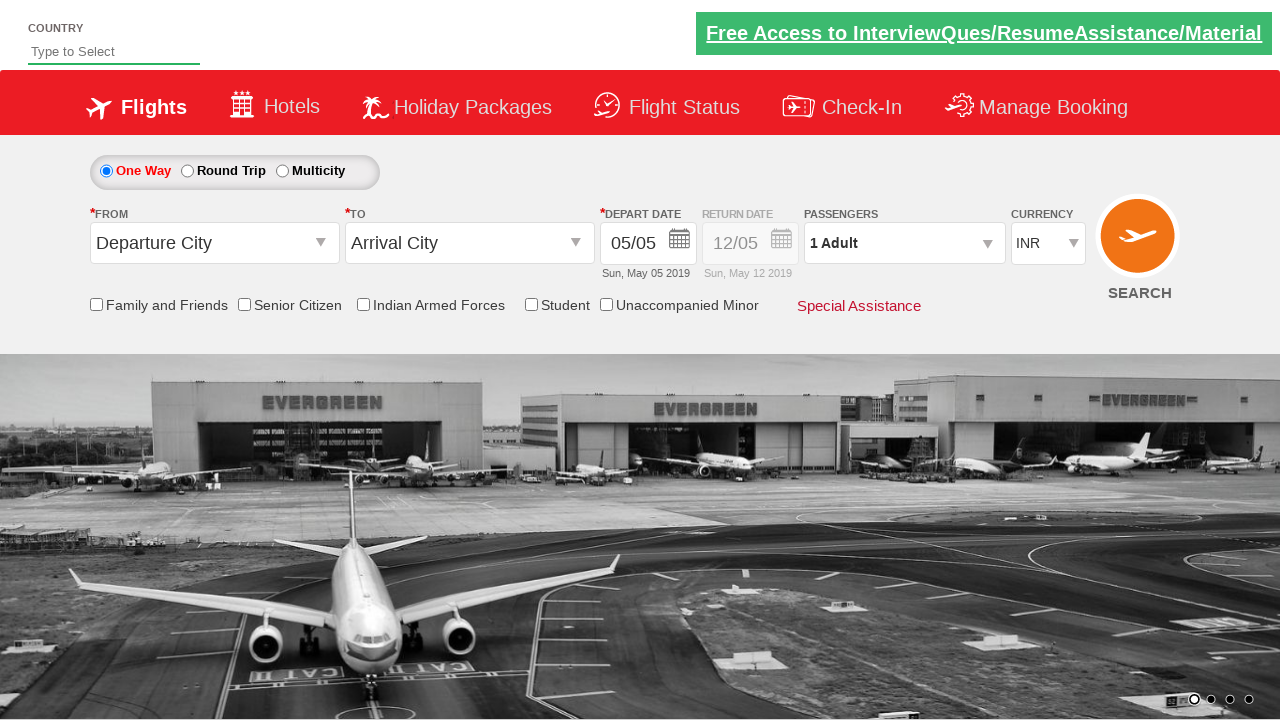

Clicked to open passenger selection dropdown at (904, 243) on #divpaxinfo
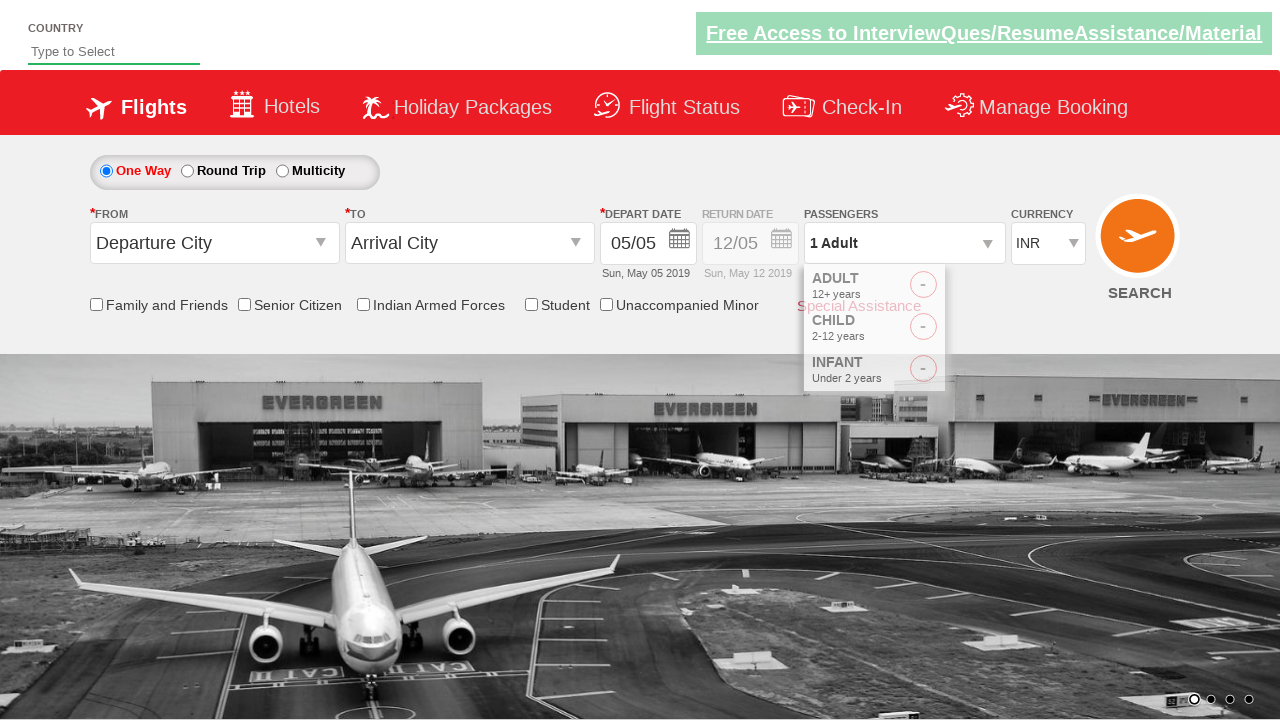

Incremented adult count (iteration 1 of 3) at (982, 288) on #hrefIncAdt
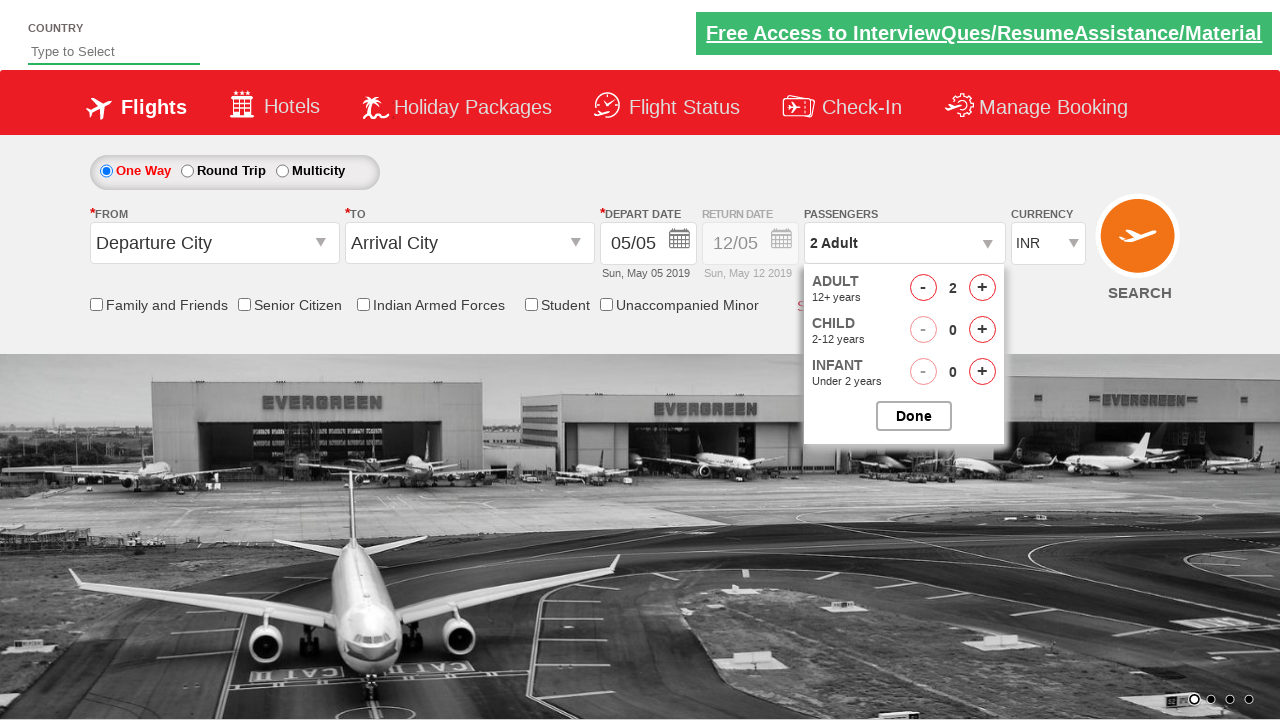

Incremented adult count (iteration 2 of 3) at (982, 288) on #hrefIncAdt
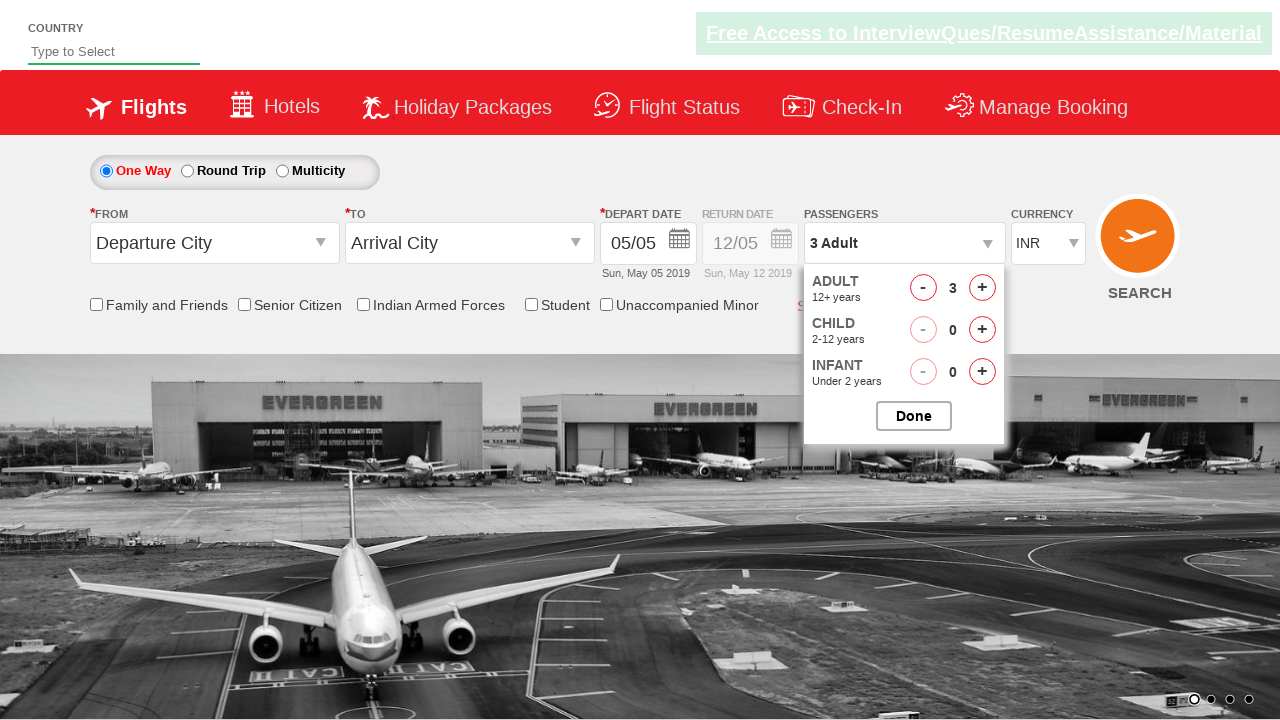

Incremented adult count (iteration 3 of 3) at (982, 288) on #hrefIncAdt
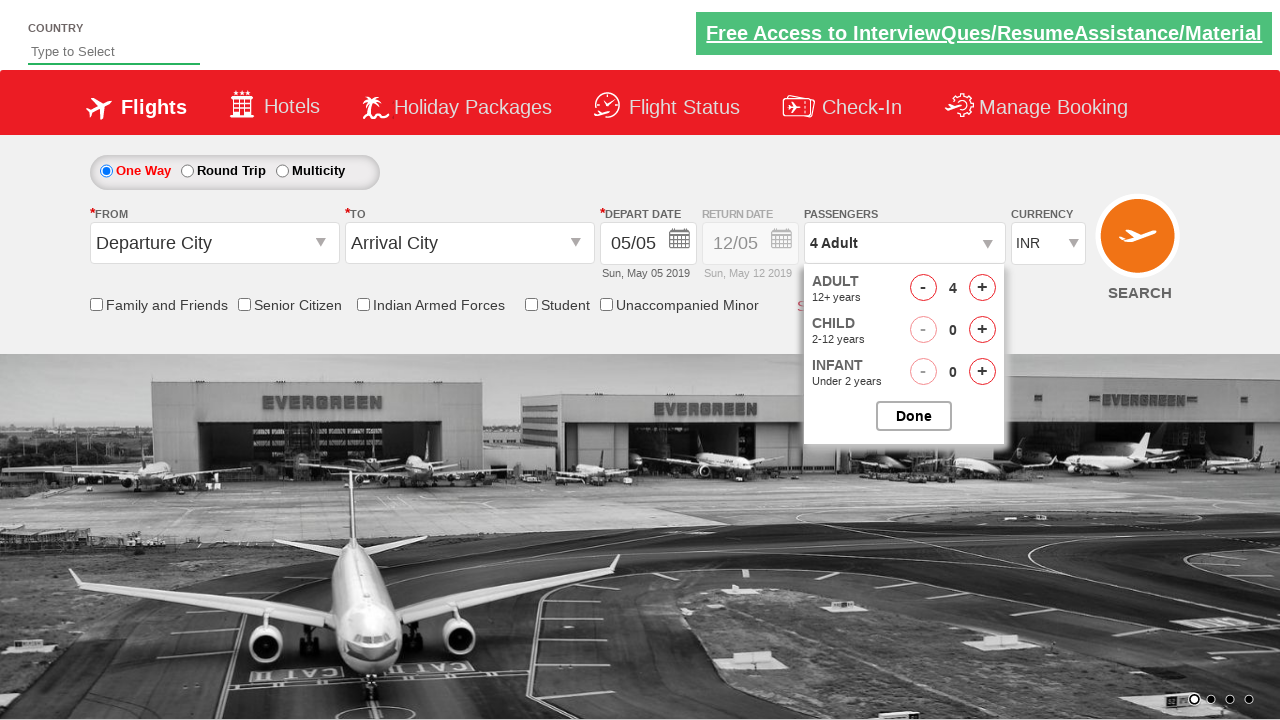

Closed passenger selection dropdown at (914, 416) on #btnclosepaxoption
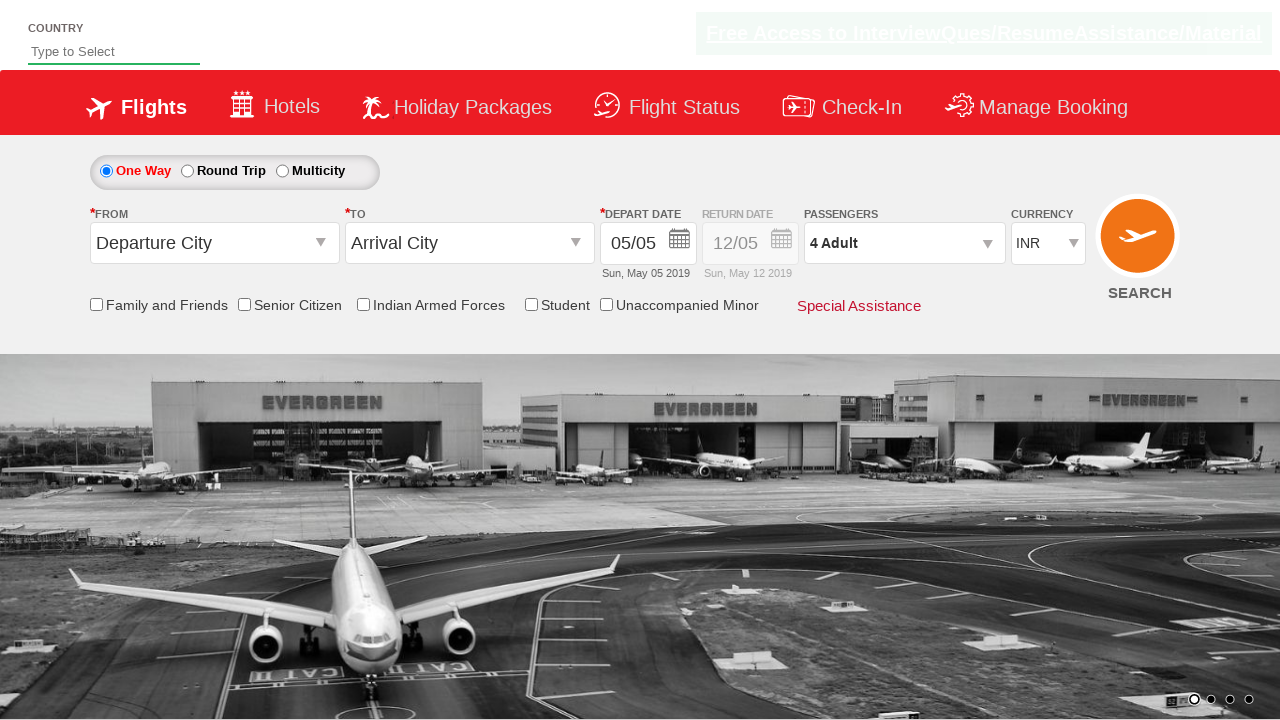

Verified passenger count displays '4 Adult'
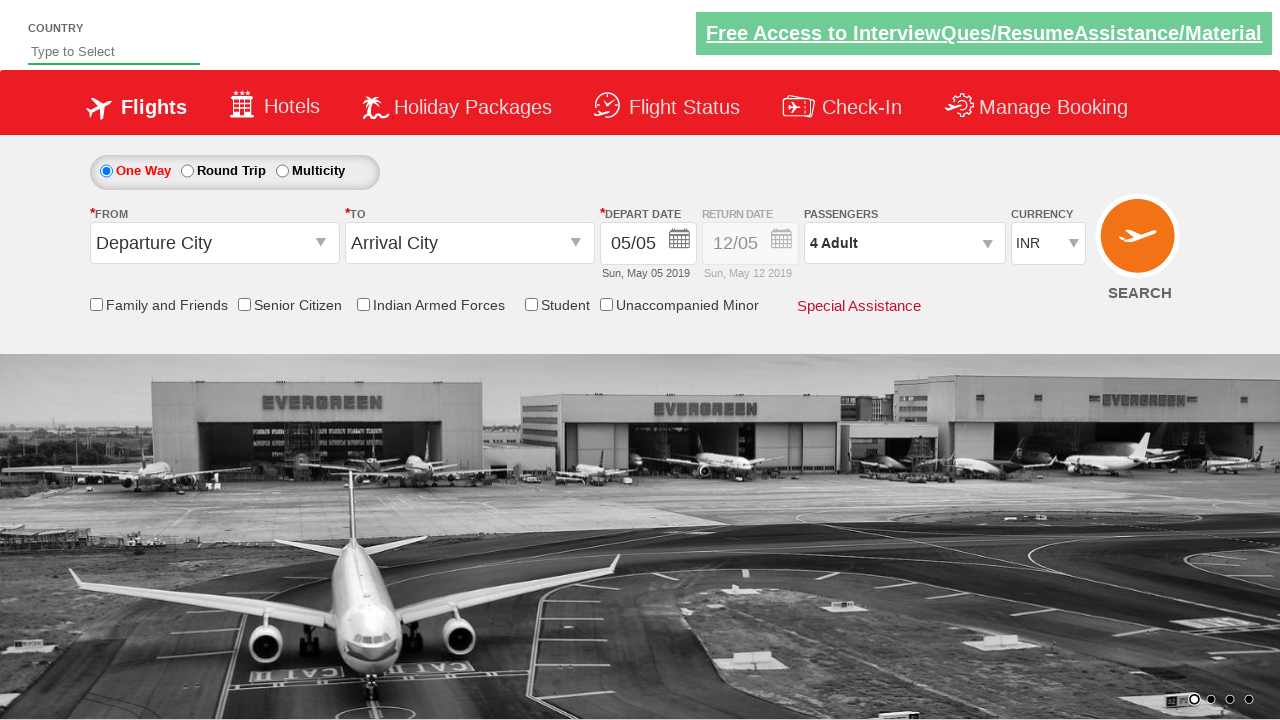

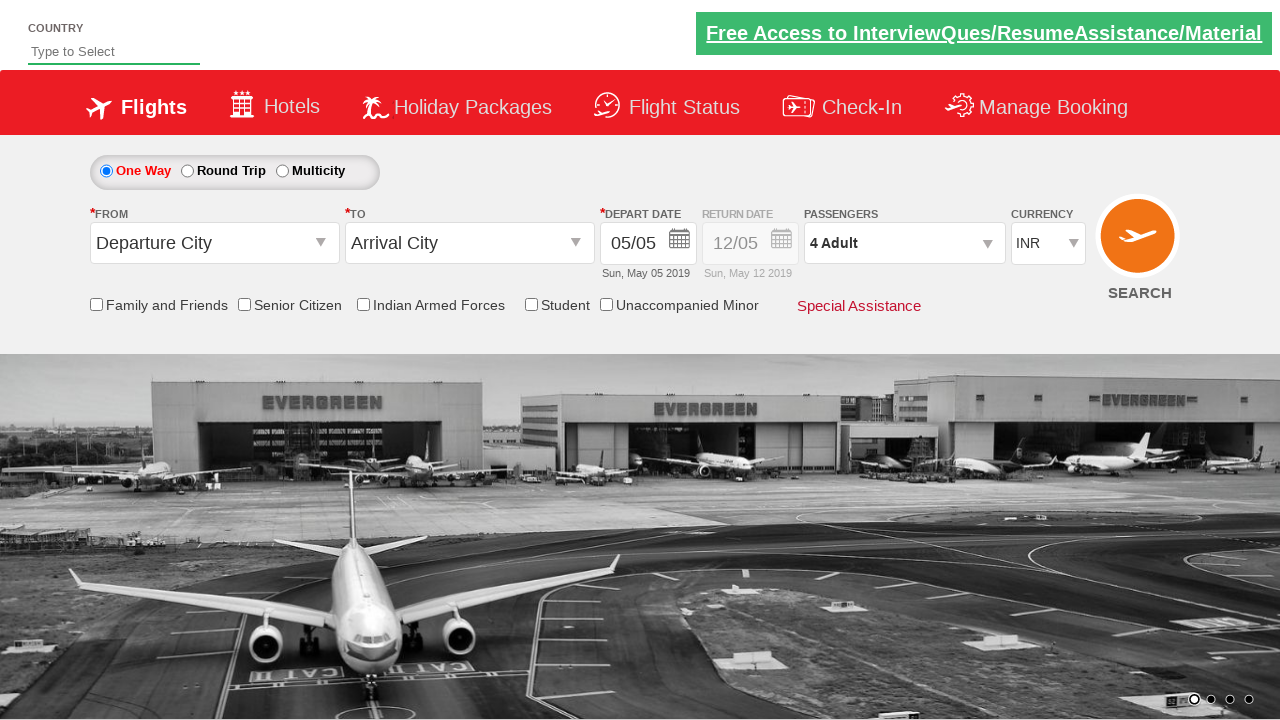